Navigates to Target's homepage, enters a search keyword in the search bar, and submits the search to view product results.

Starting URL: https://www.target.com/

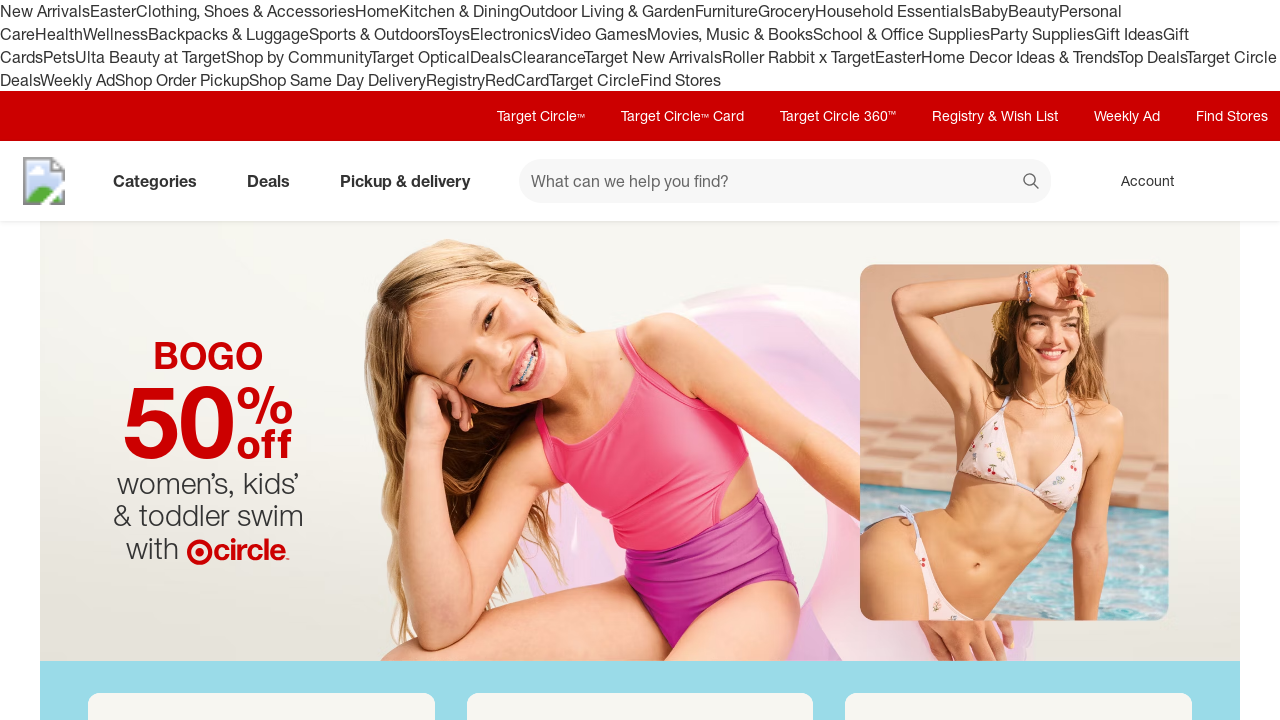

Waited for search input field to be available on Target homepage
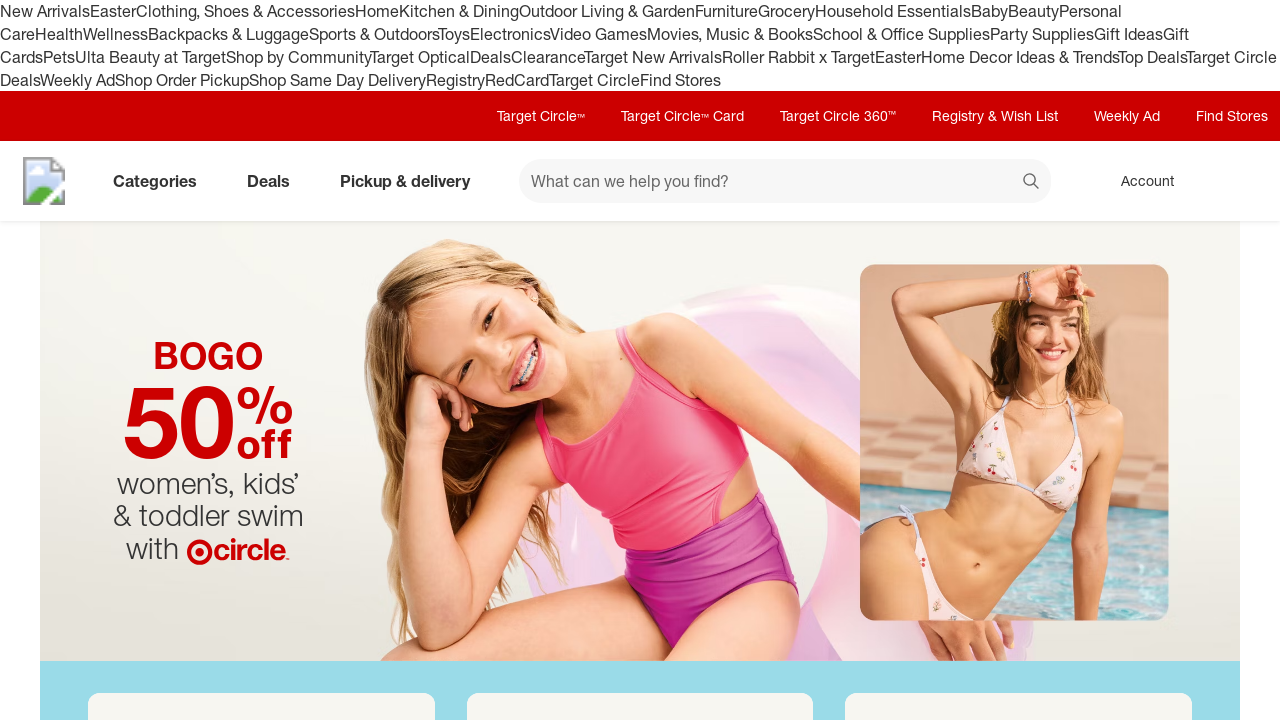

Entered 'bluetooth speaker' keyword in search field on input
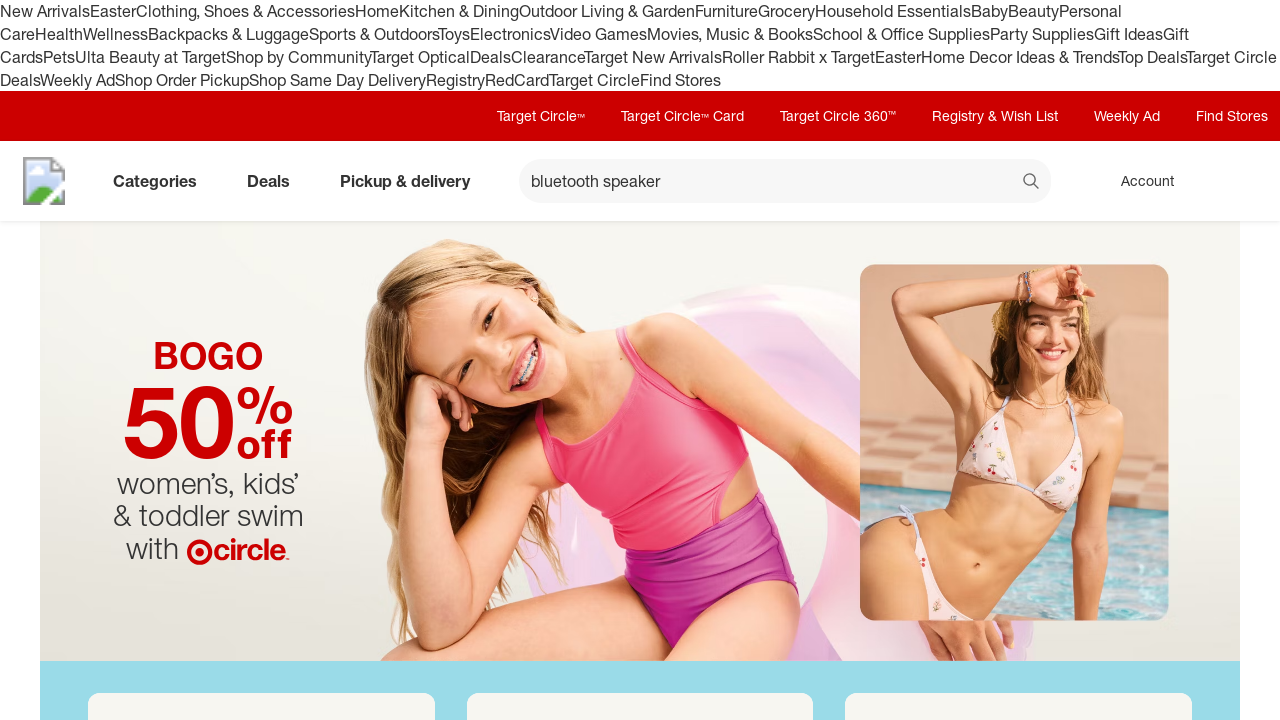

Submitted search by pressing Enter on input
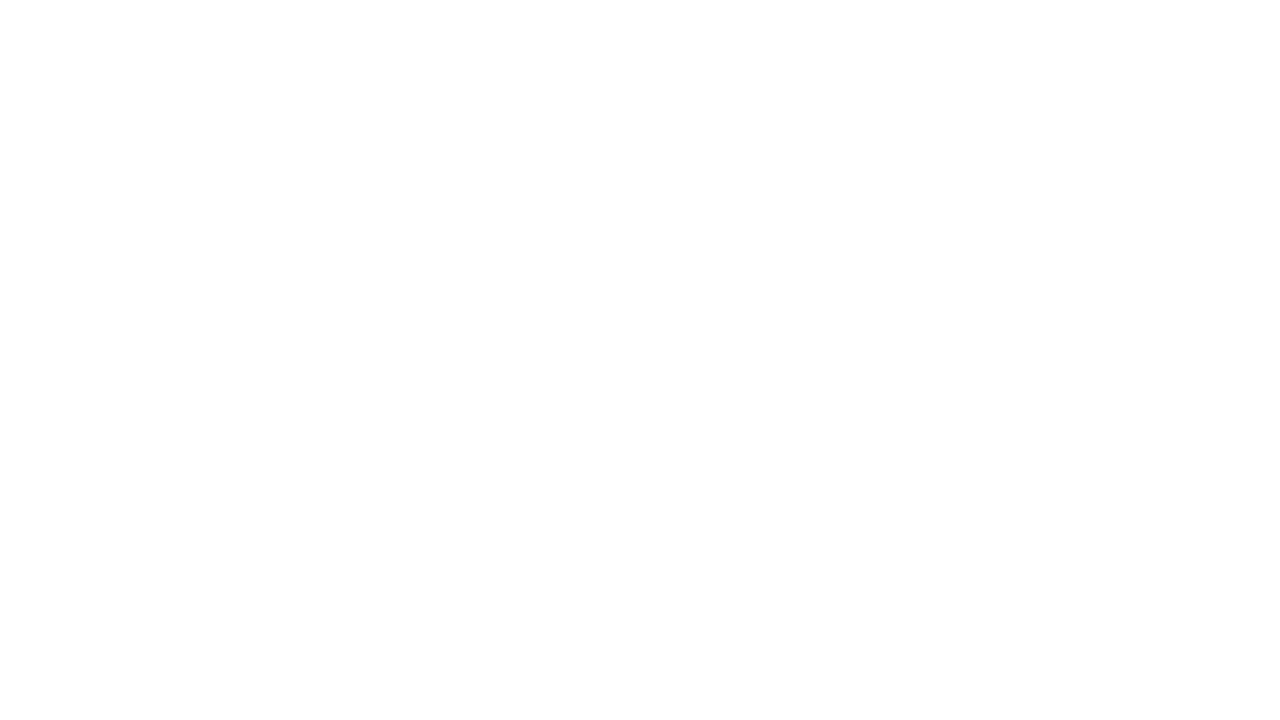

Product search results loaded and page reached idle state
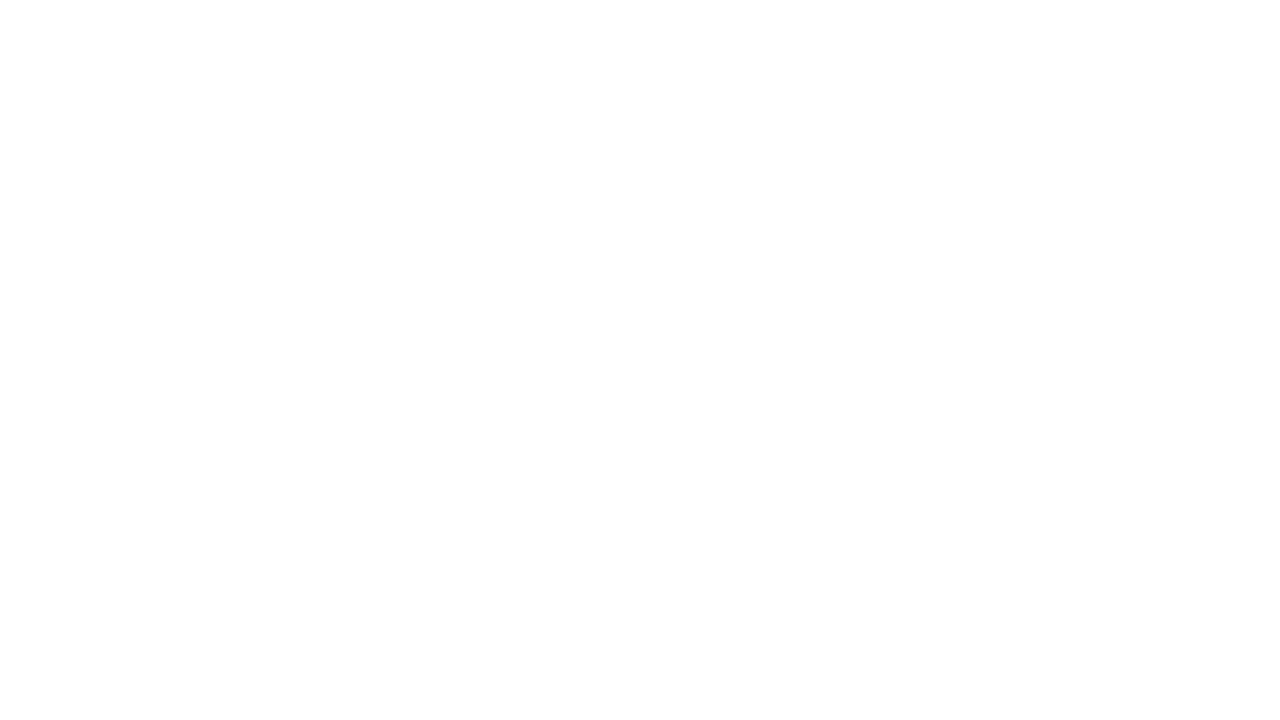

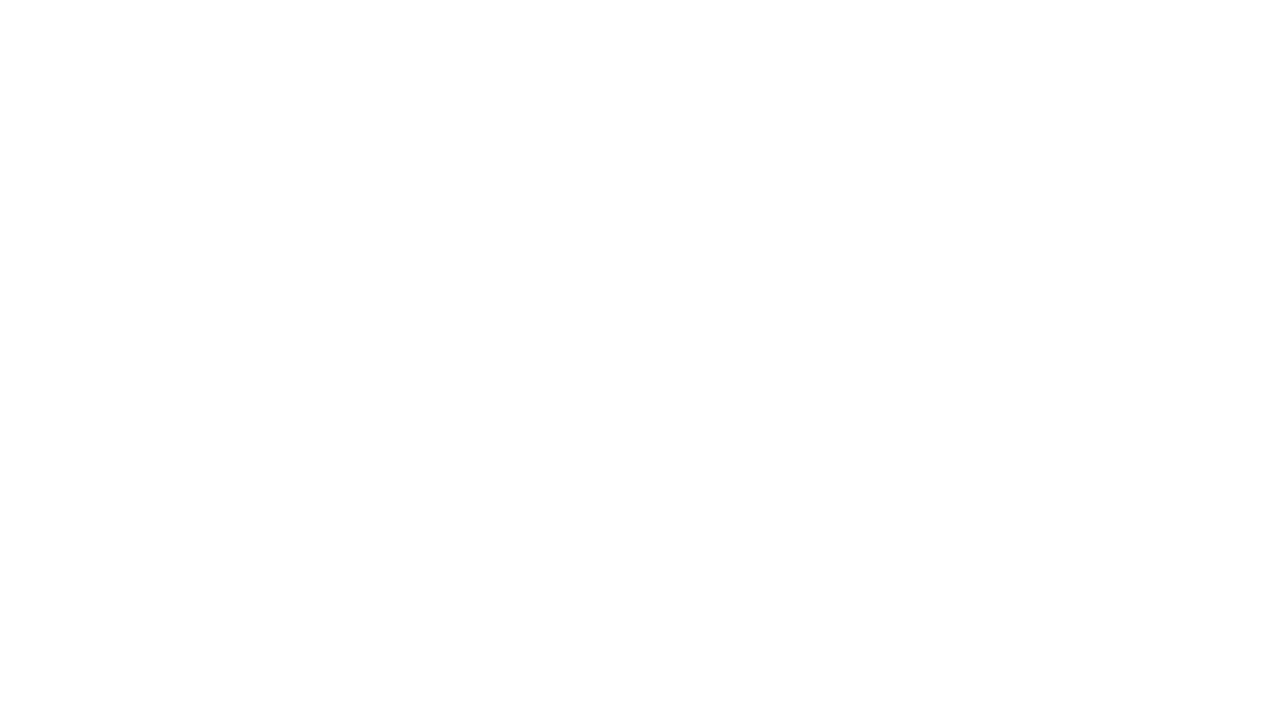